Tests that the Disease filter correctly returns no genes message for gene Rn7sk with no ontology associations.

Starting URL: http://www.informatics.jax.org/gxd/

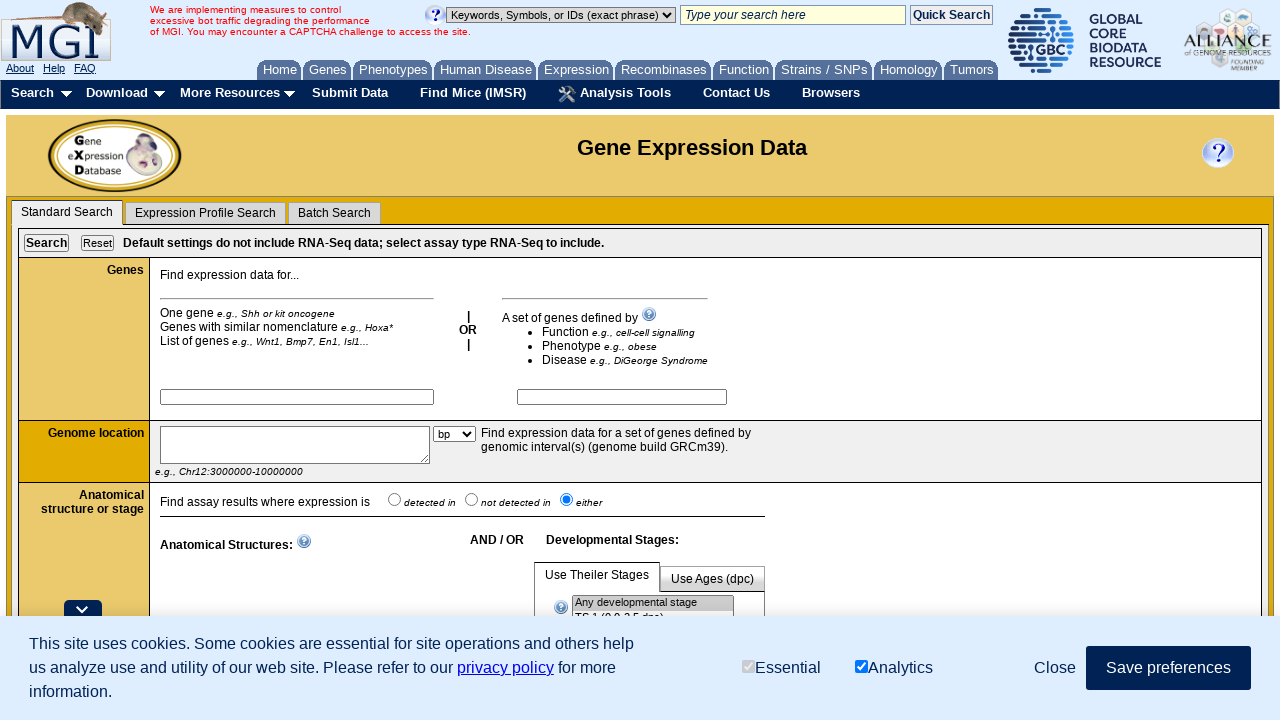

Filled nomenclature field with 'Rn7sk' on #nomenclature
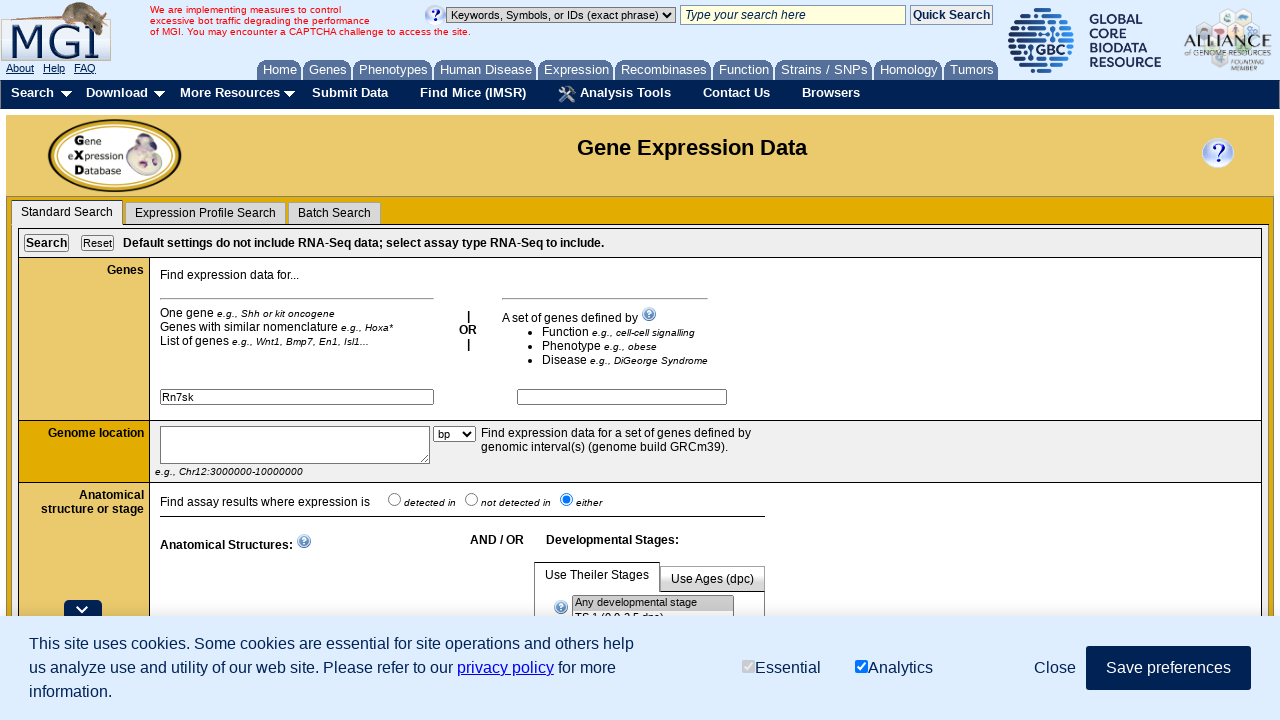

Clicked submit button to search for gene at (46, 243) on #submit1
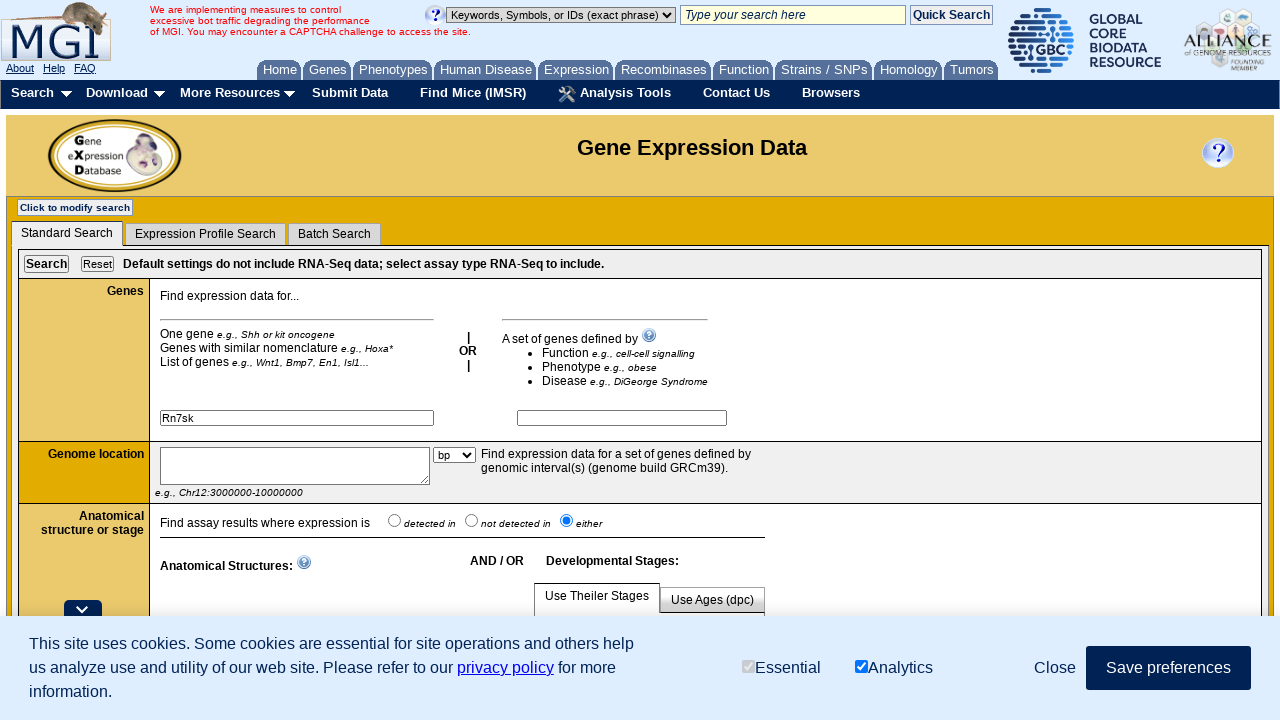

Clicked the Disease filter button at (446, 378) on #doFilter
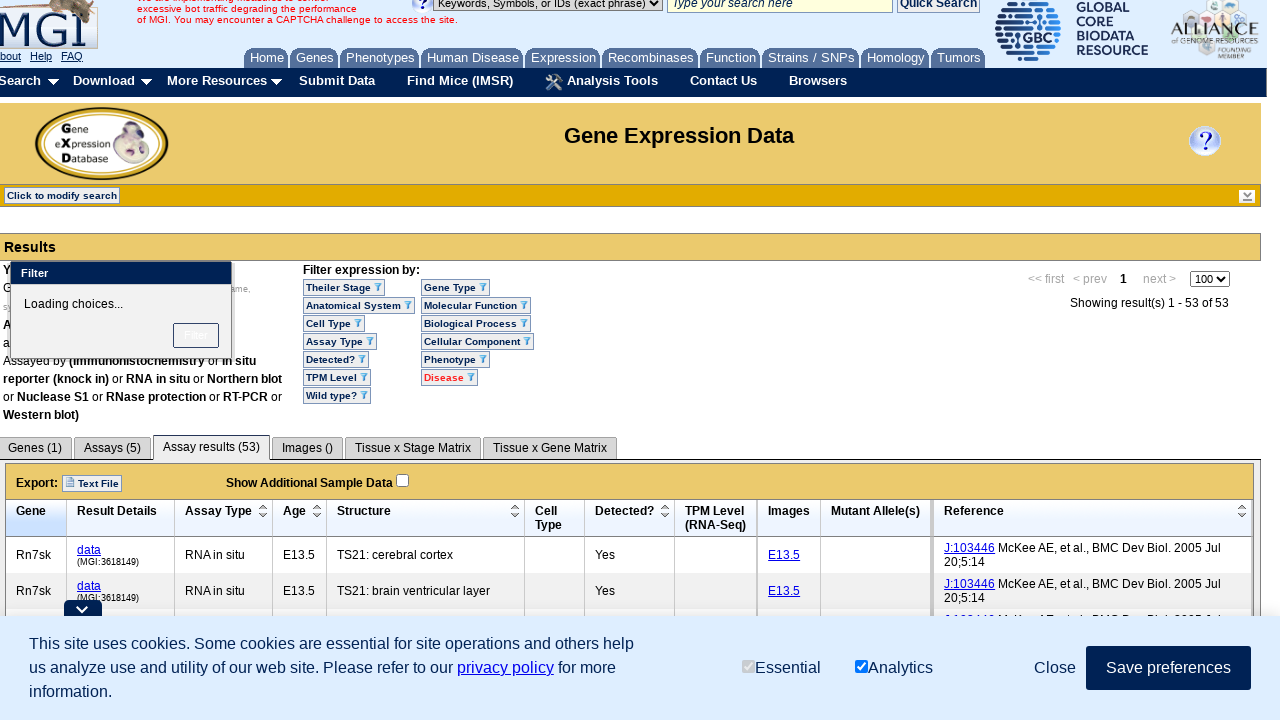

Disease filter popup appeared with command element
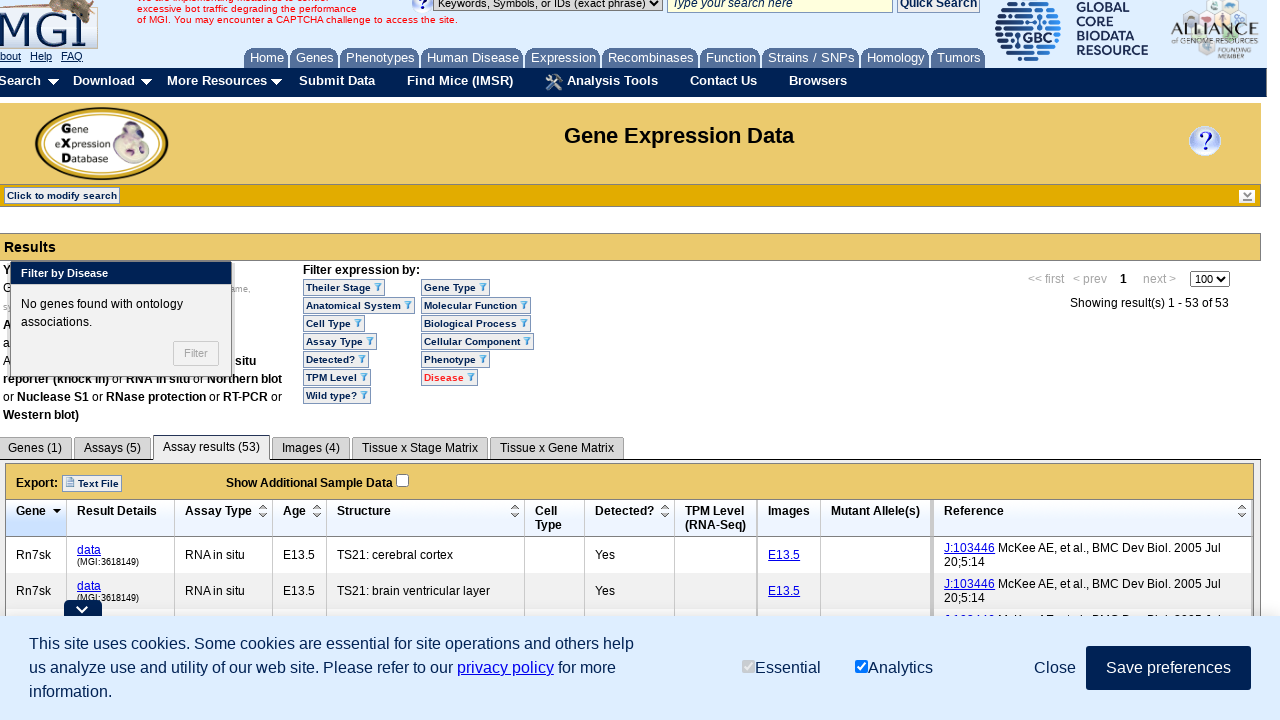

Retrieved message from filter: No genes found with ontology associations.
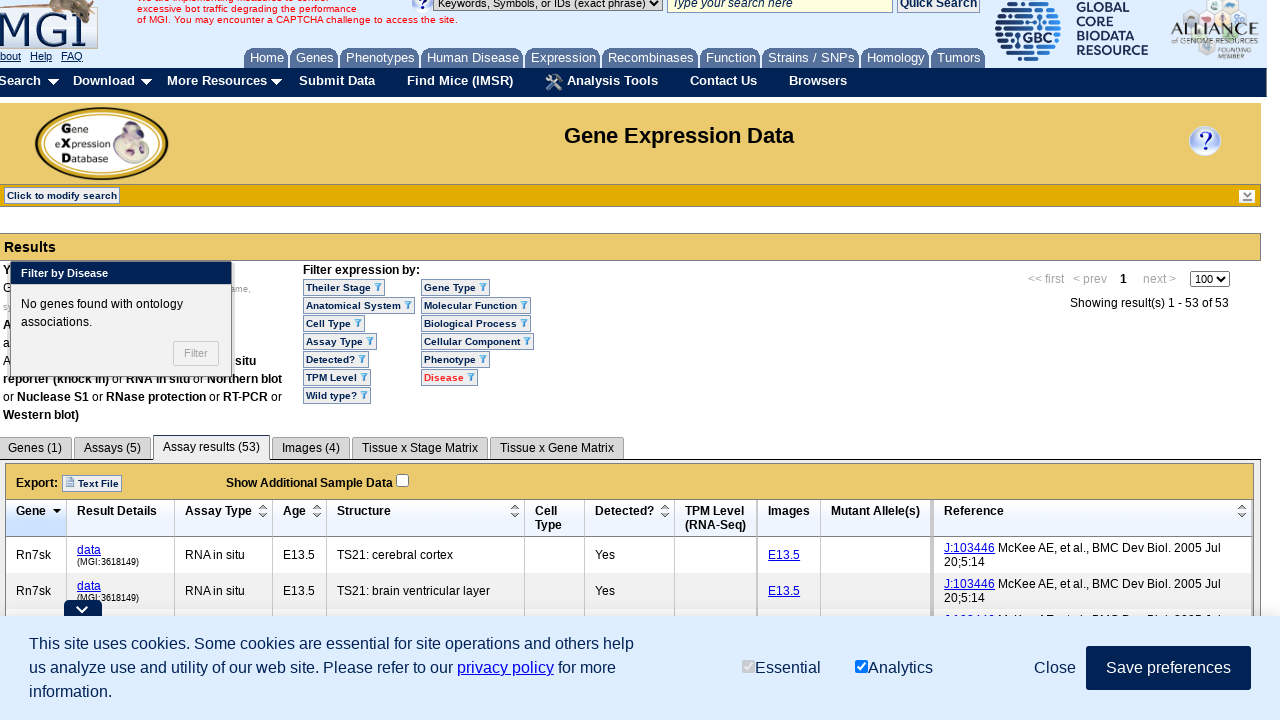

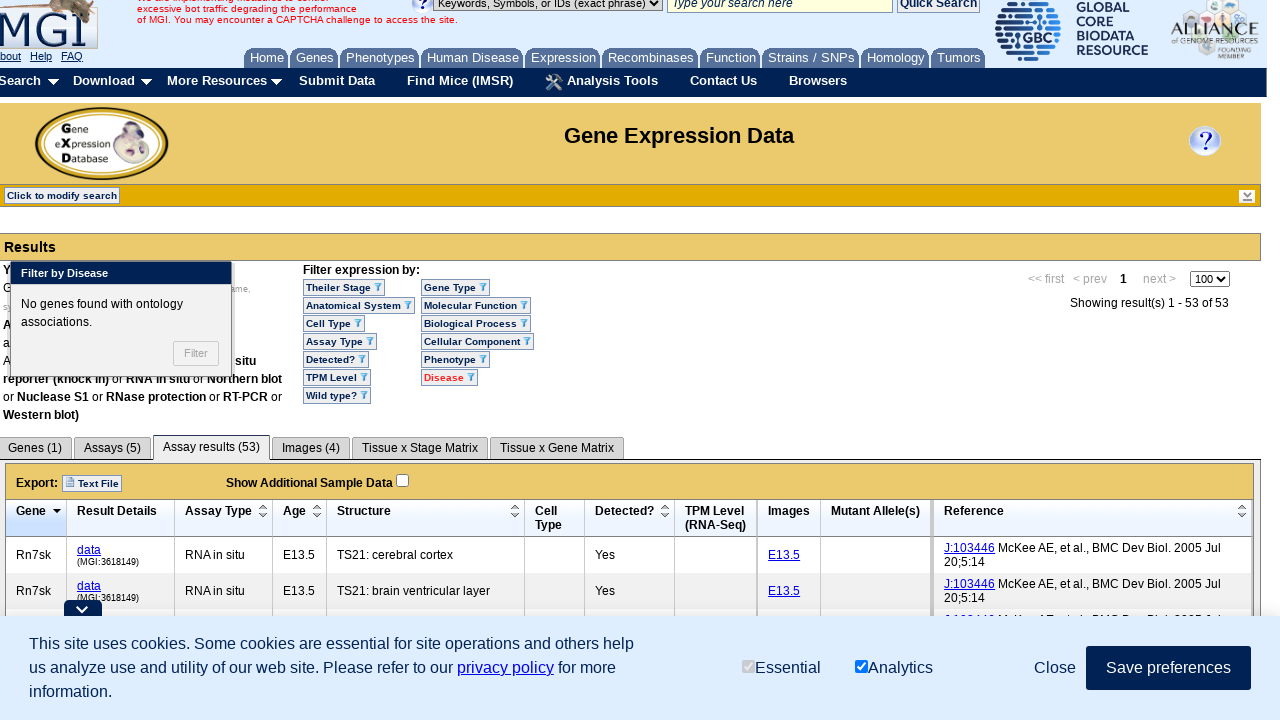